Tests checkbox functionality by verifying initial states and toggling checkboxes to ensure they can be checked and unchecked properly

Starting URL: https://the-internet.herokuapp.com/checkboxes

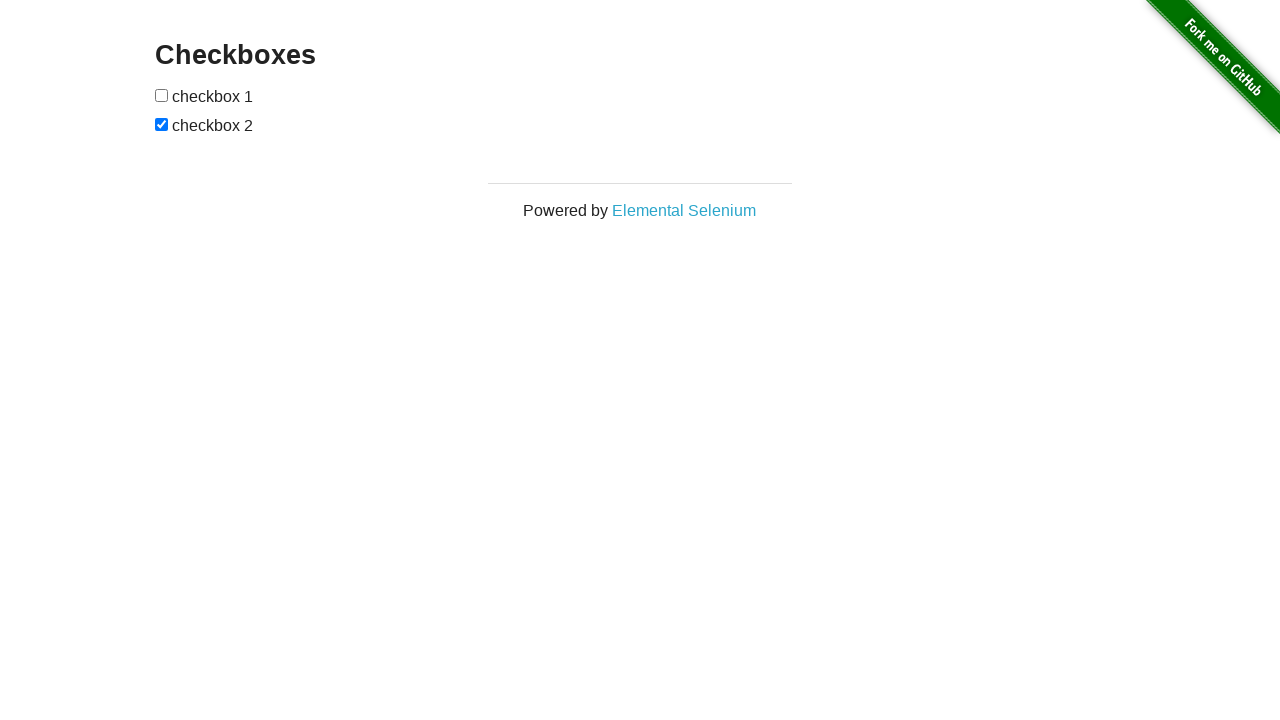

Located all checkboxes on the page
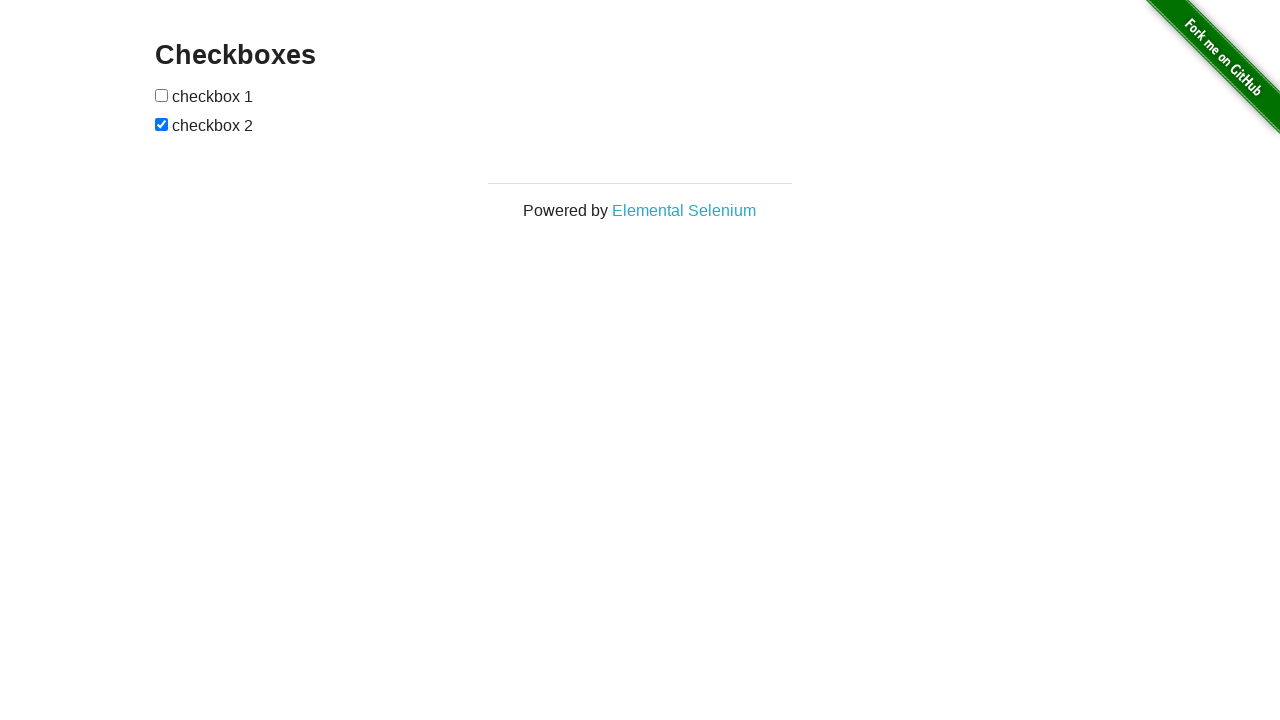

Verified checkbox 1 is initially unchecked
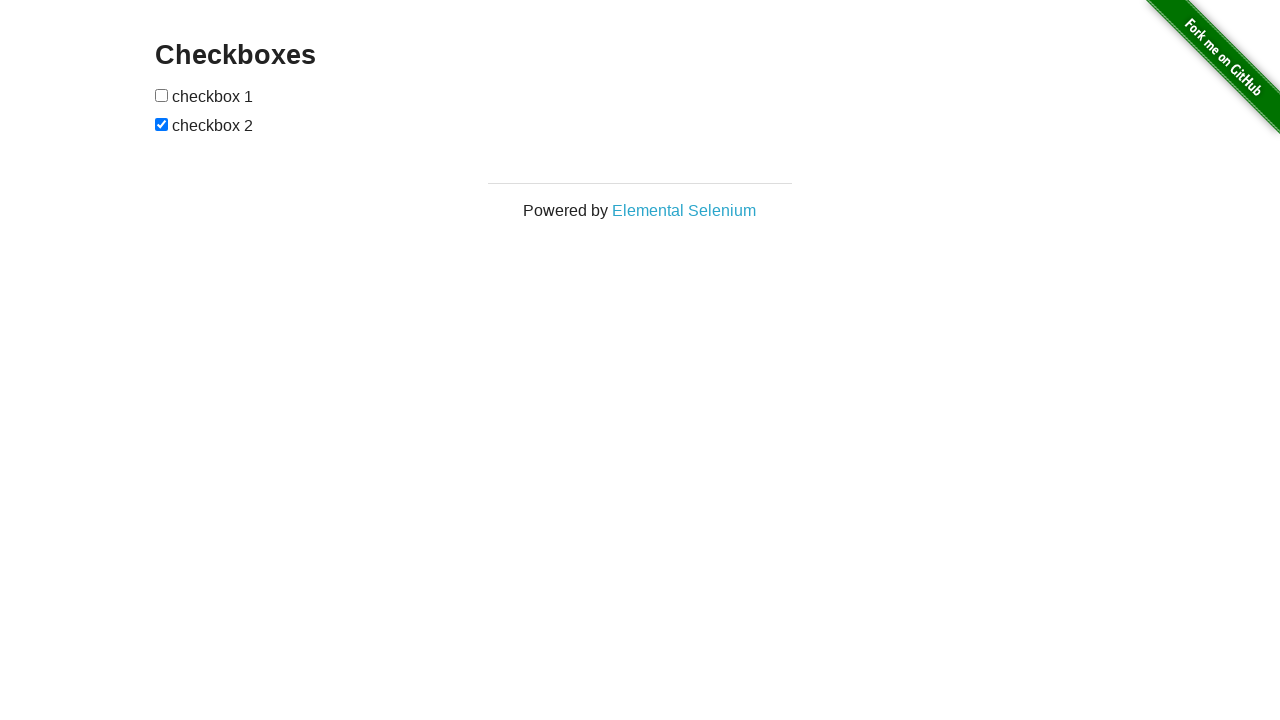

Verified checkbox 2 is initially checked
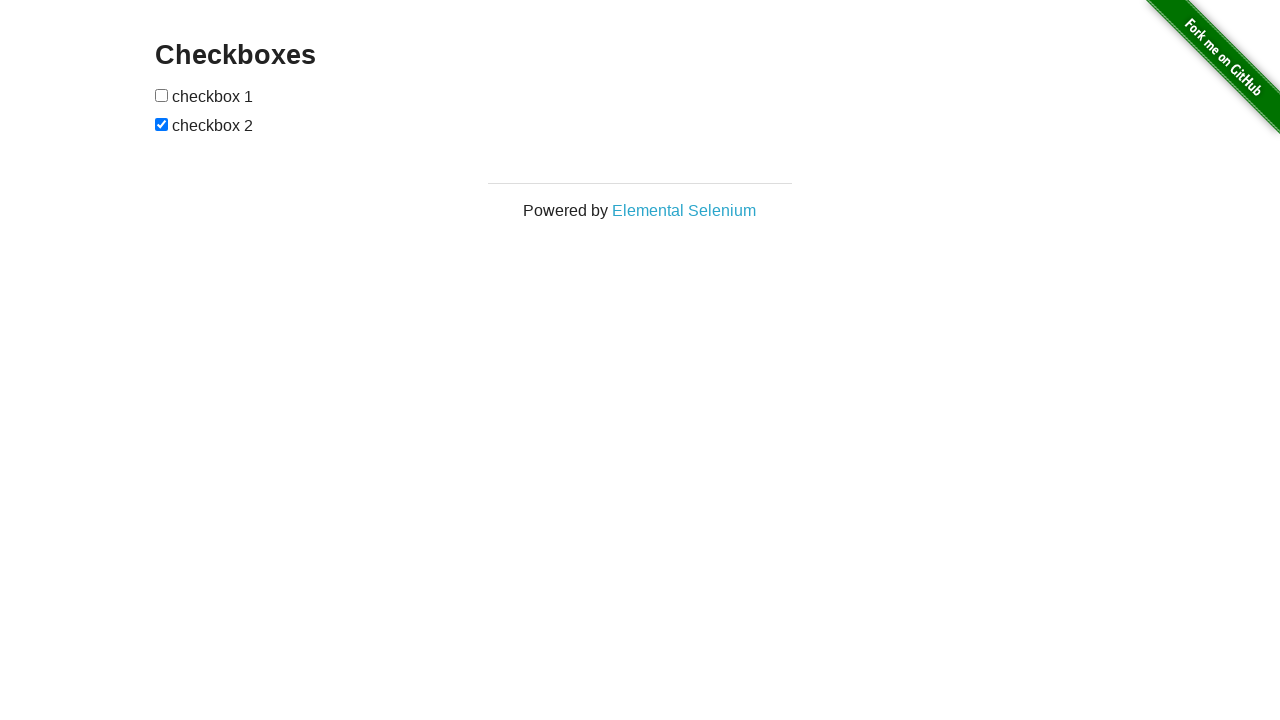

Clicked checkbox 1 to check it at (162, 95) on xpath=//form[@id='checkboxes']/input >> nth=0
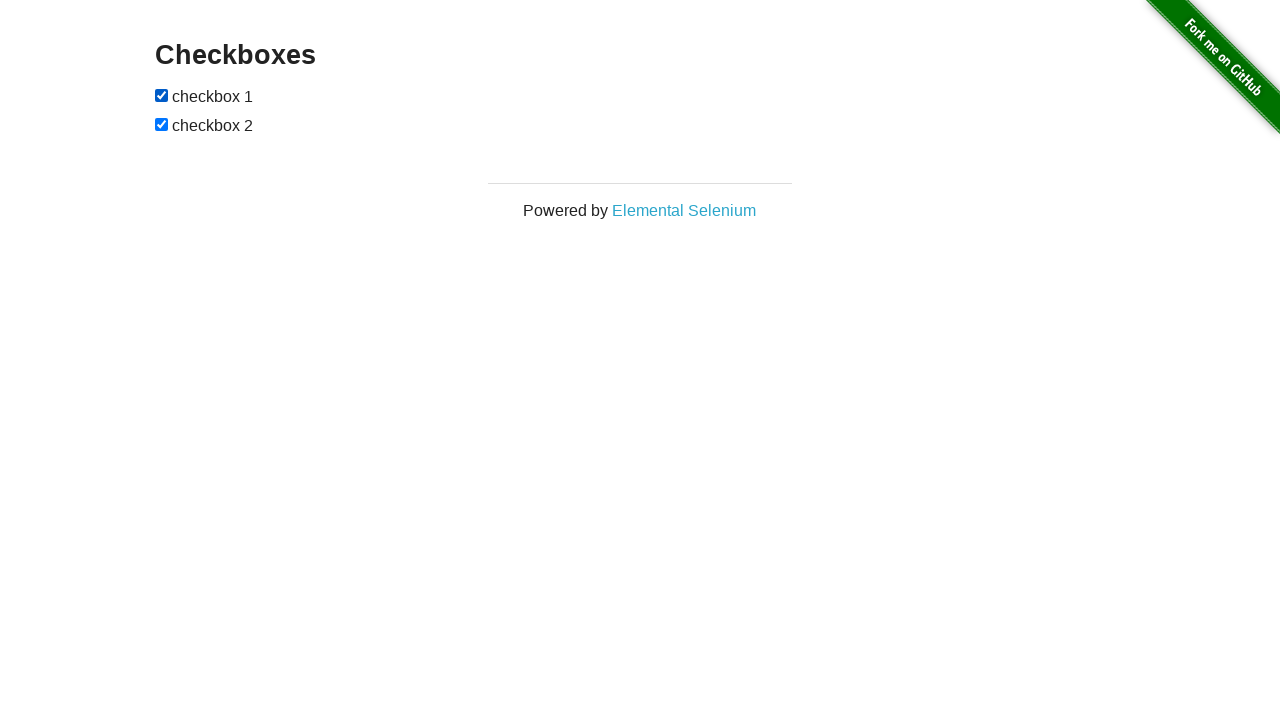

Clicked checkbox 2 to uncheck it at (162, 124) on xpath=//form[@id='checkboxes']/input >> nth=1
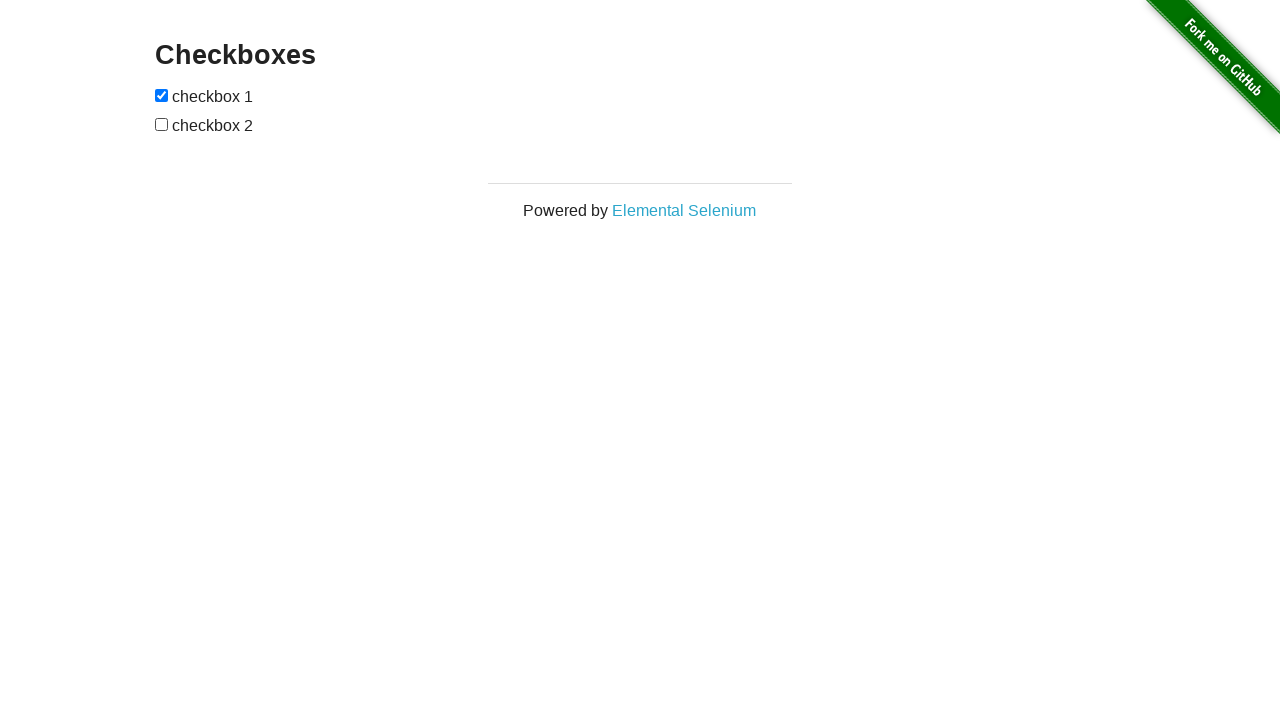

Verified checkbox 1 is now checked after toggling
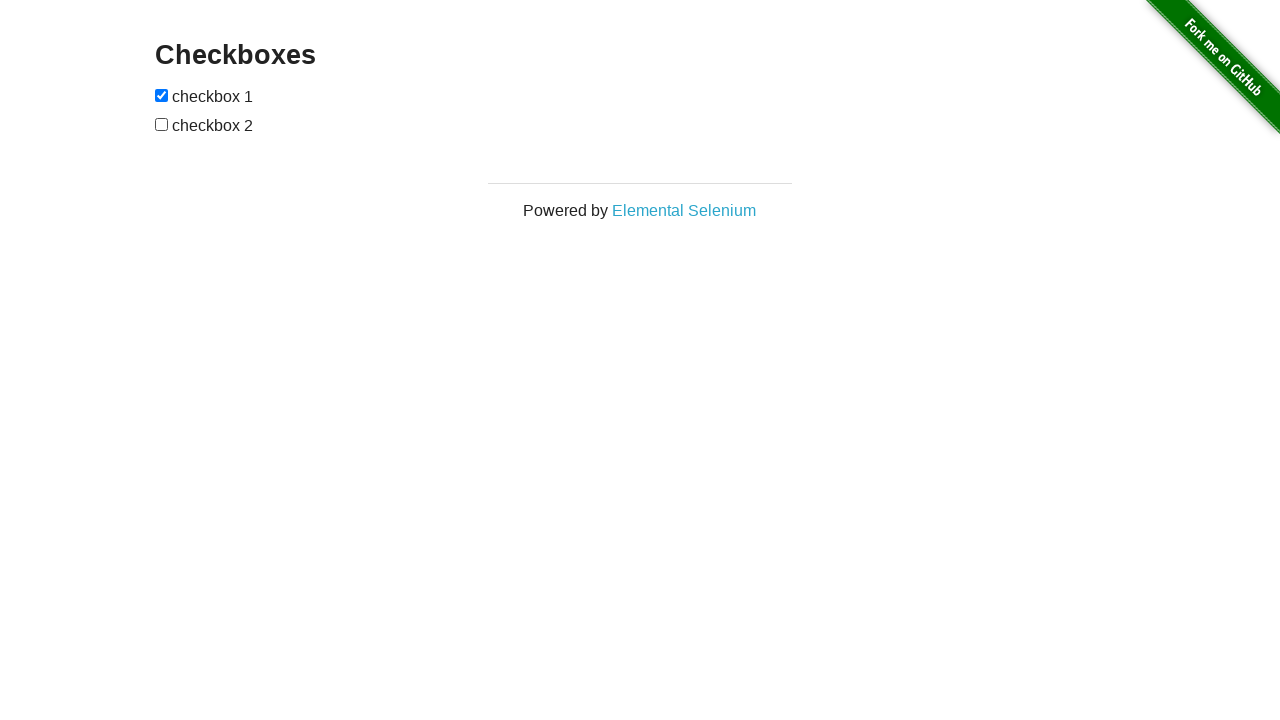

Verified checkbox 2 is now unchecked after toggling
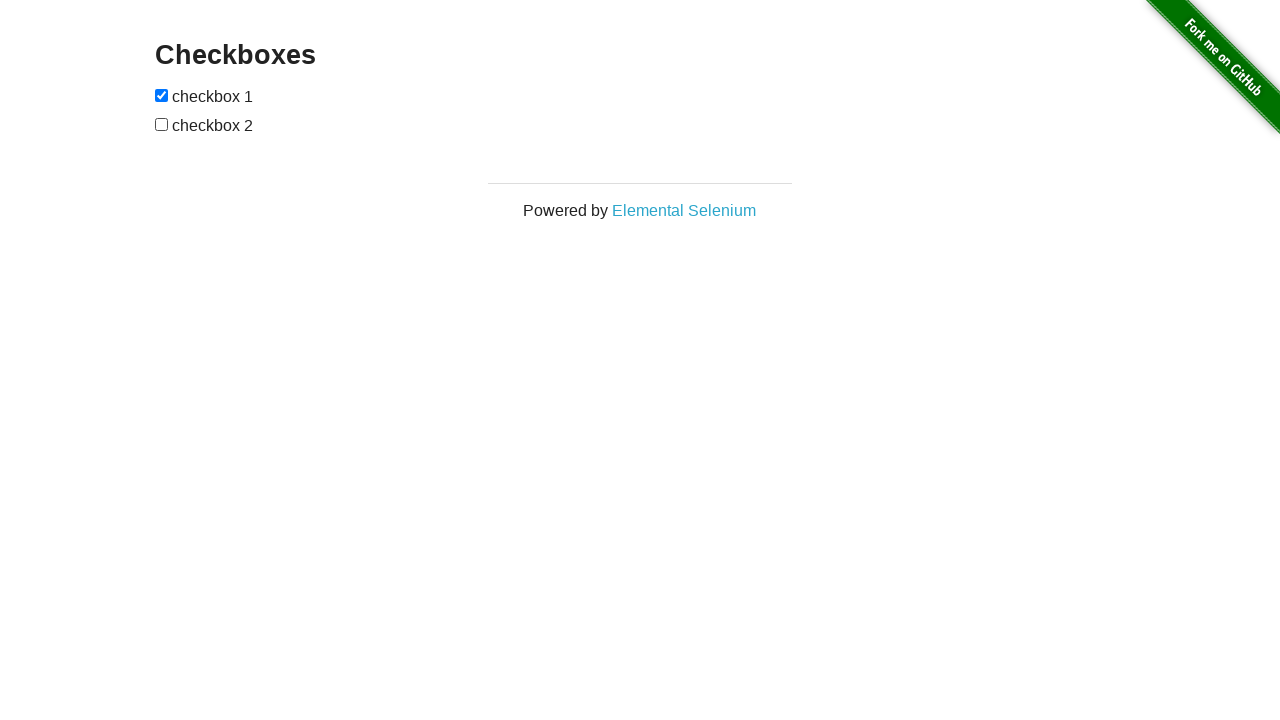

Verified checkbox 1 state persists as checked
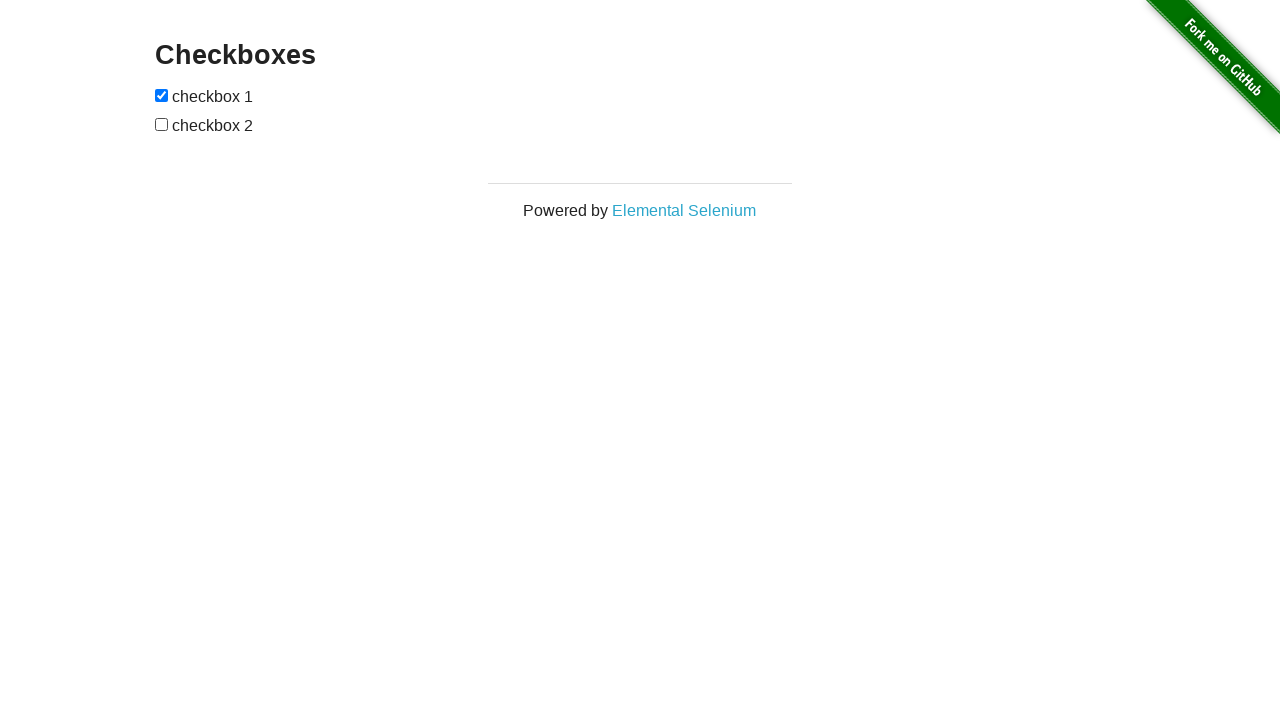

Verified checkbox 2 state persists as unchecked
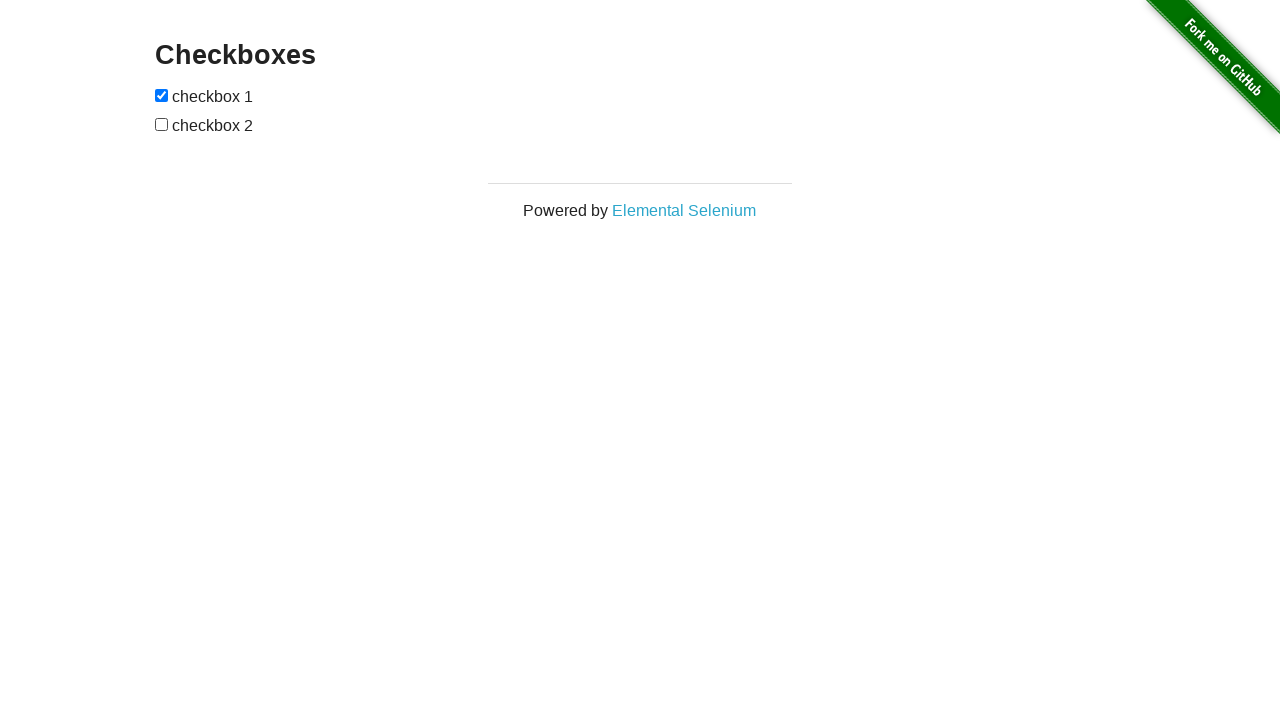

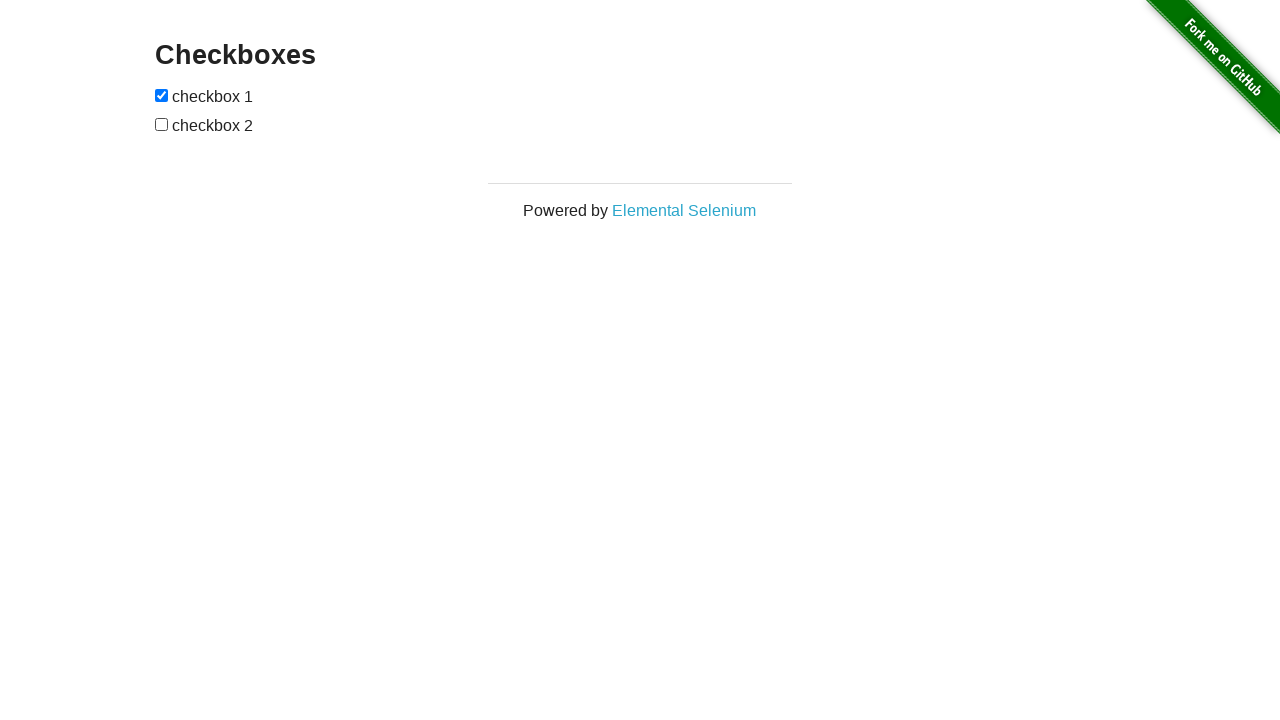